Tests hover functionality by hovering over three images and verifying that user names and profile links become visible on hover.

Starting URL: https://practice.cydeo.com/hovers

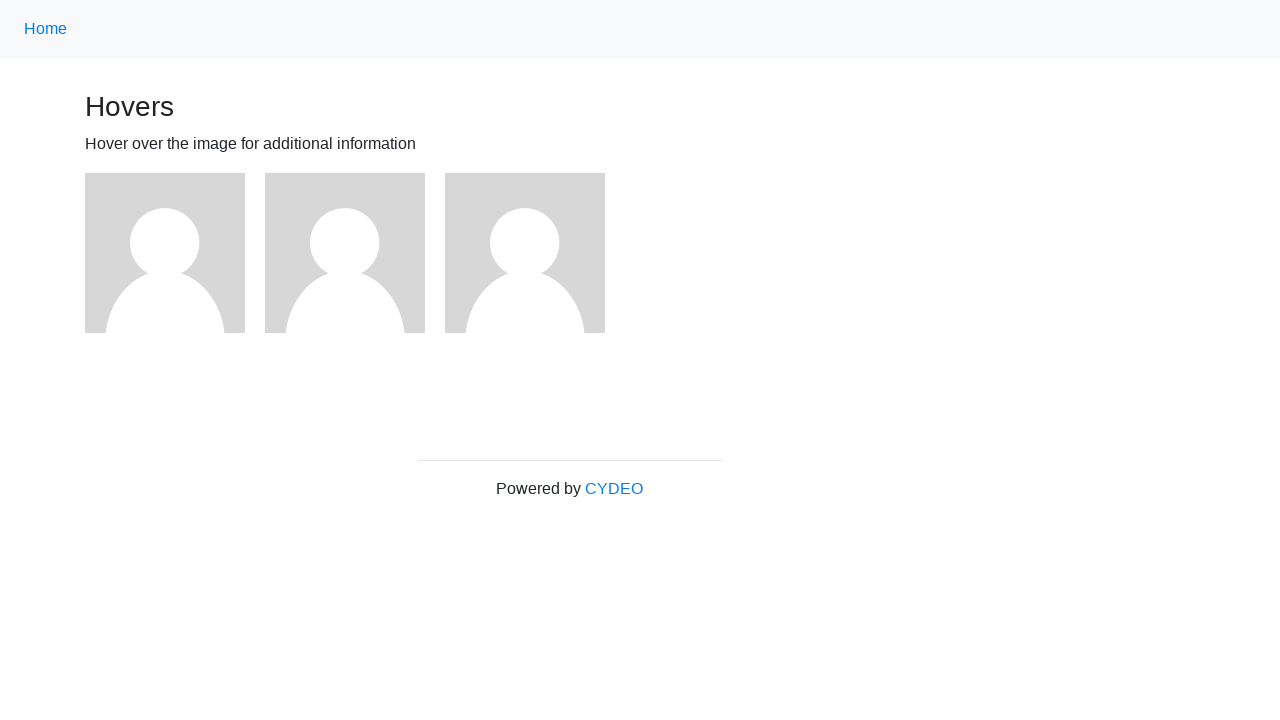

Hovered over first image at (165, 253) on xpath=//img >> nth=0
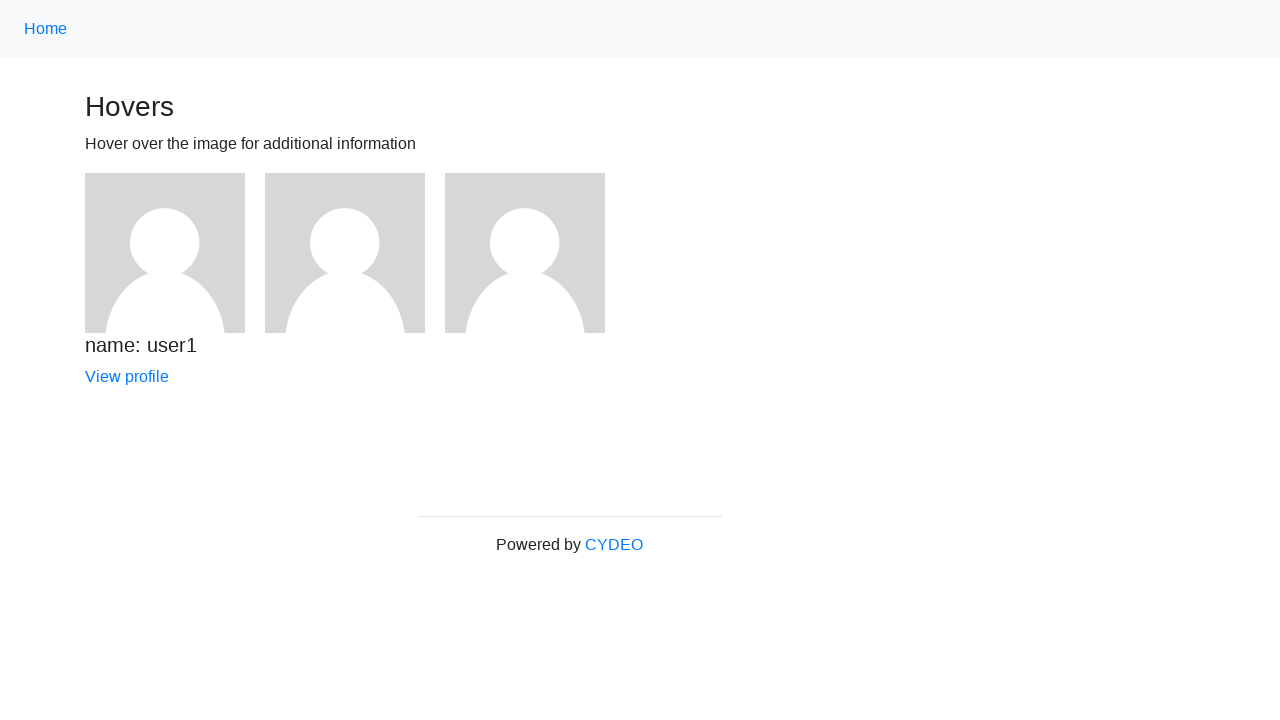

User1 name became visible after hovering
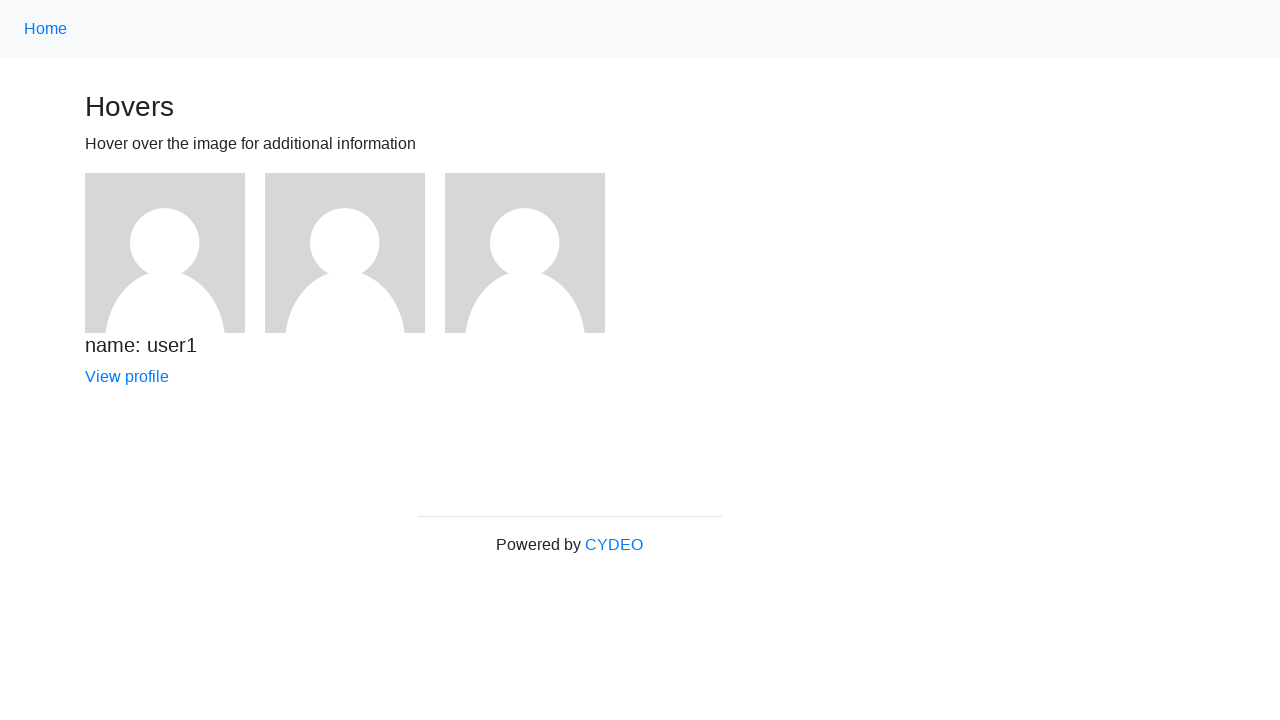

Verified user1 profile link is visible
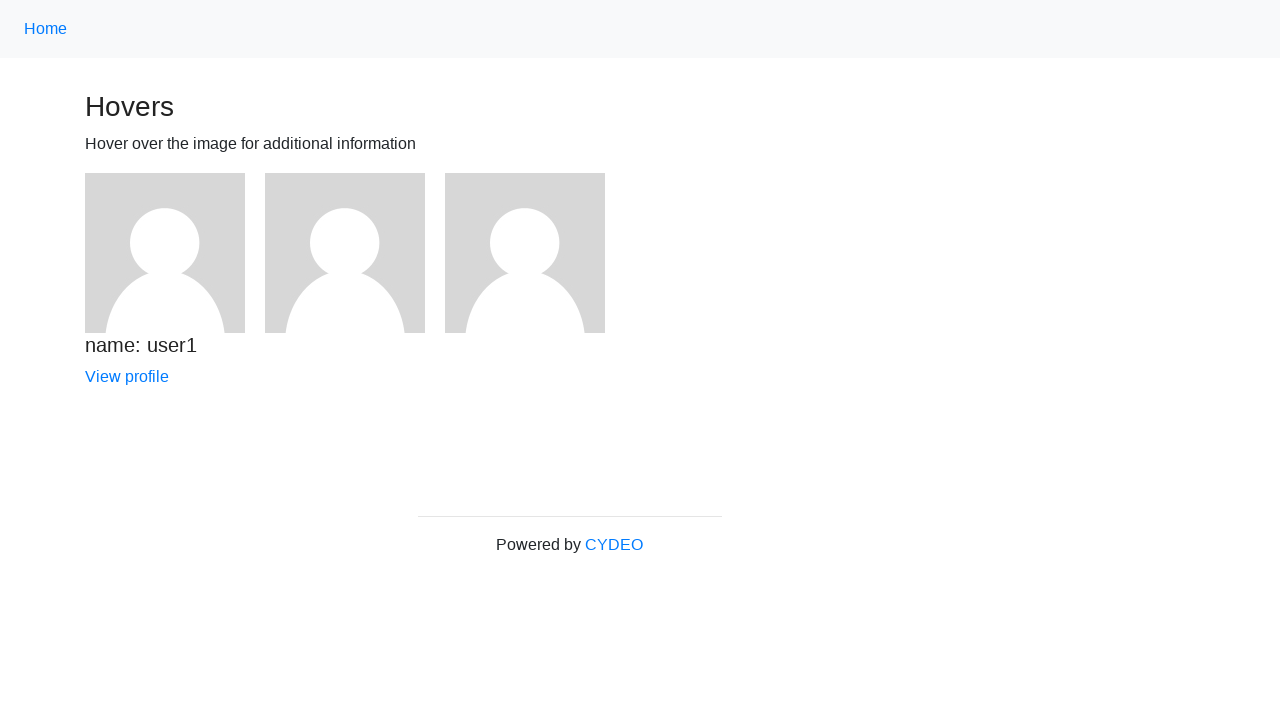

Hovered over second image at (345, 253) on xpath=//img >> nth=1
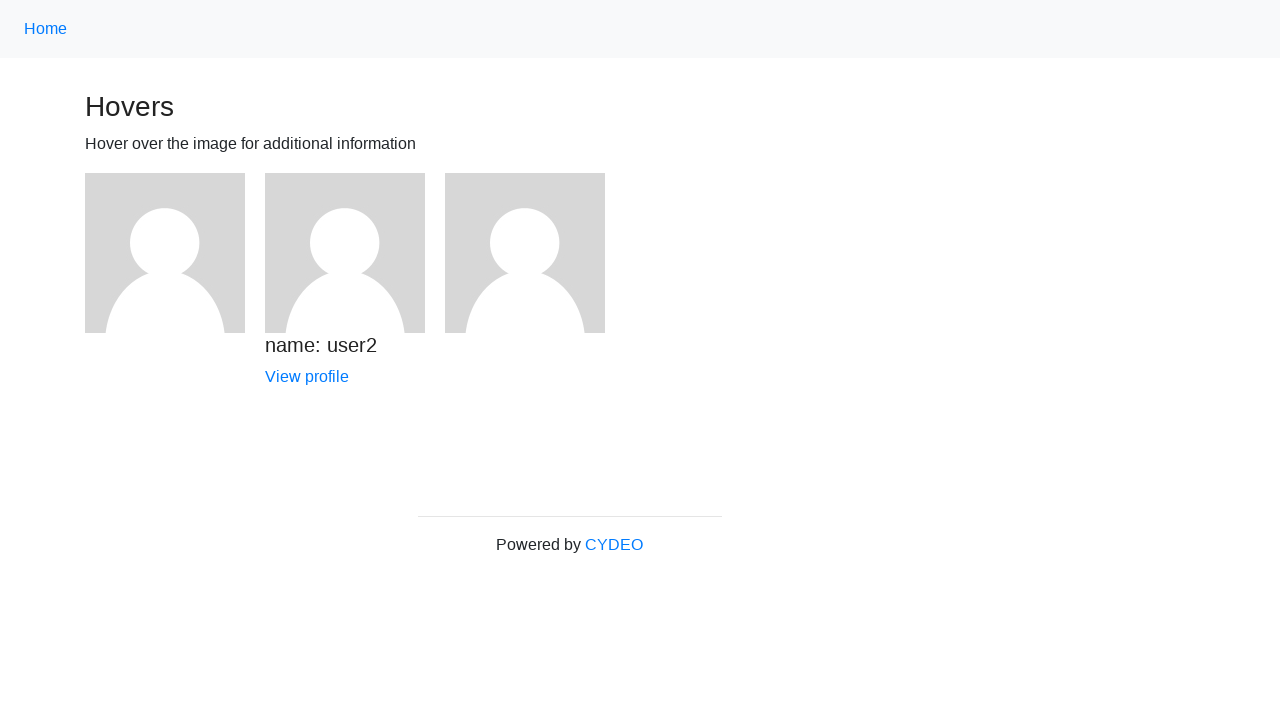

User2 name became visible after hovering
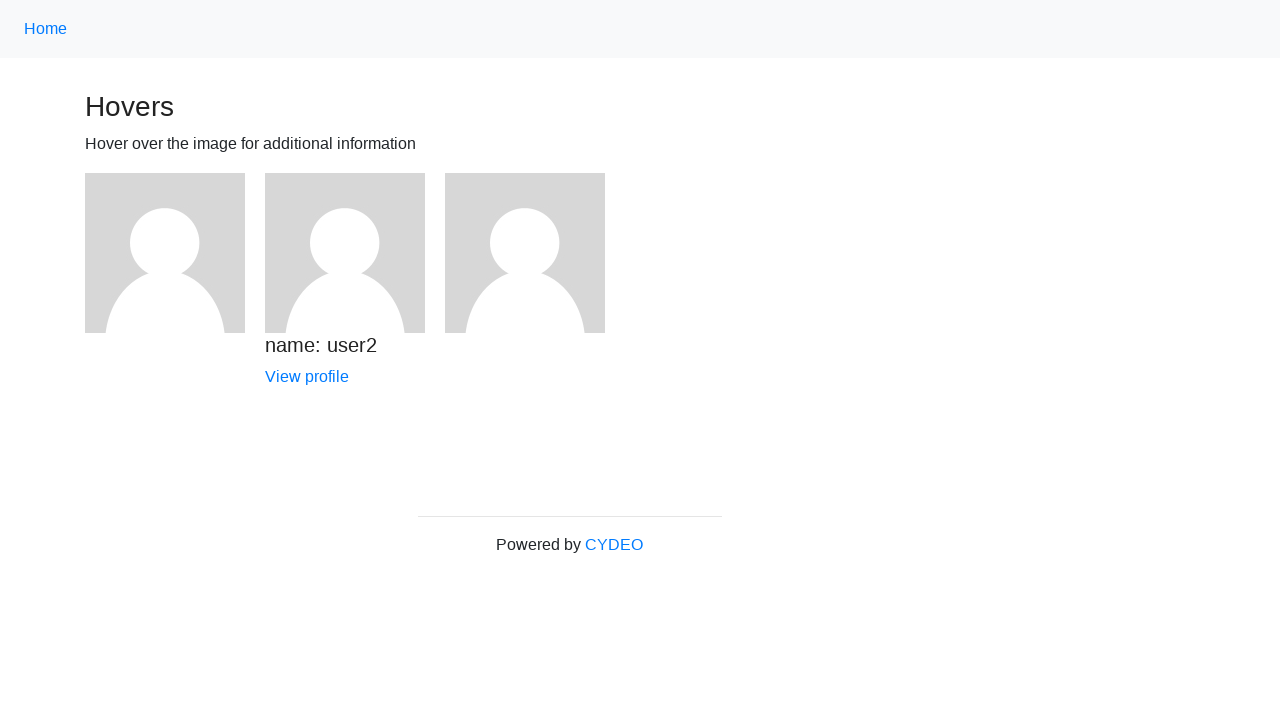

Verified user2 profile link is visible
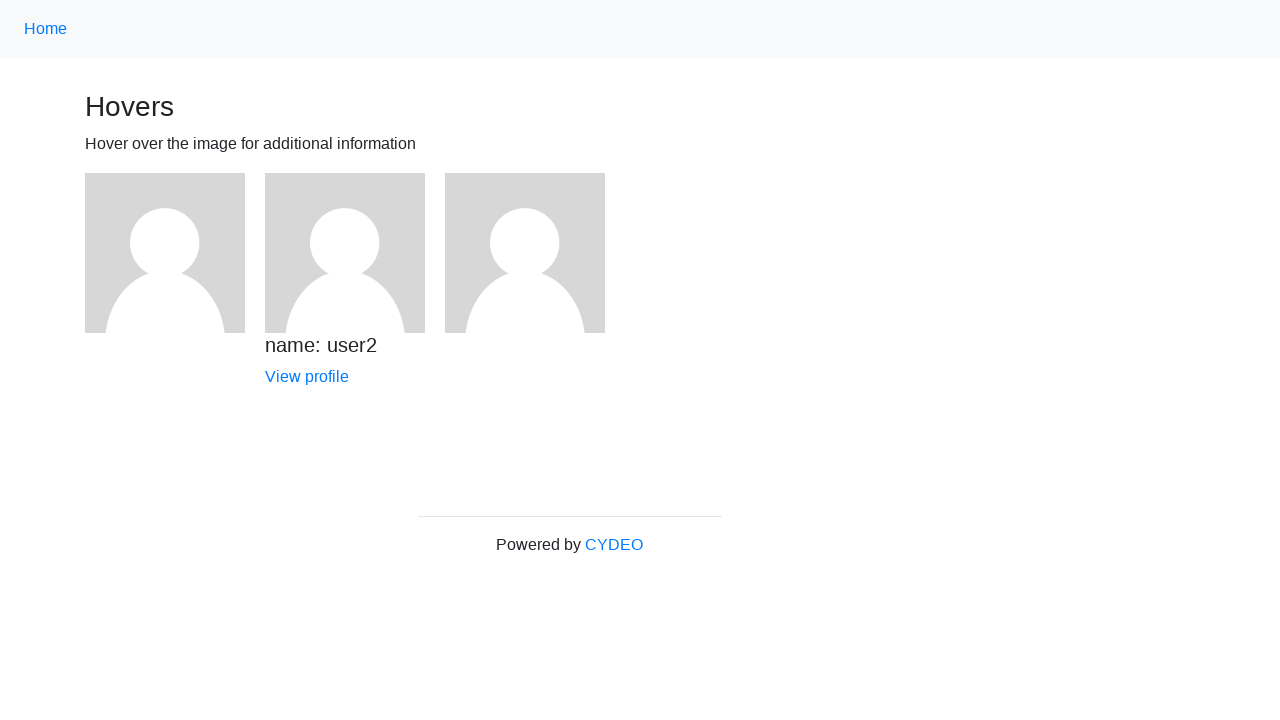

Hovered over third image at (525, 253) on xpath=//img >> nth=2
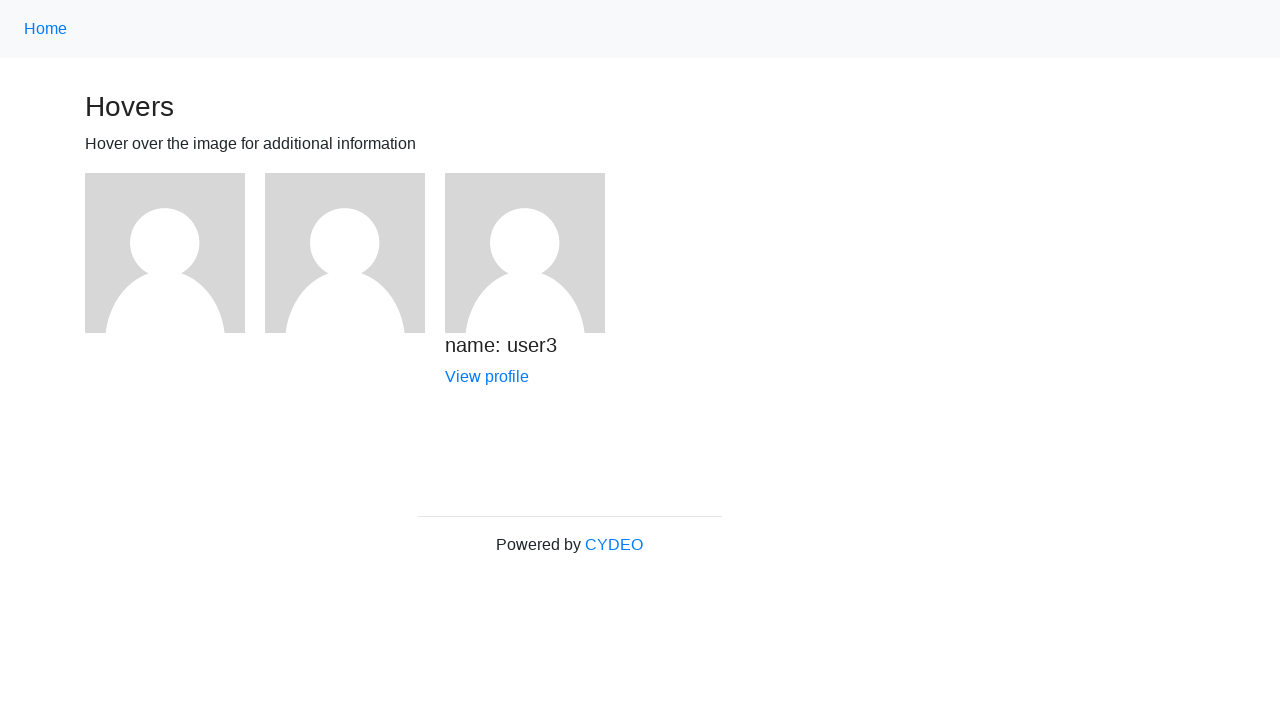

User3 name became visible after hovering
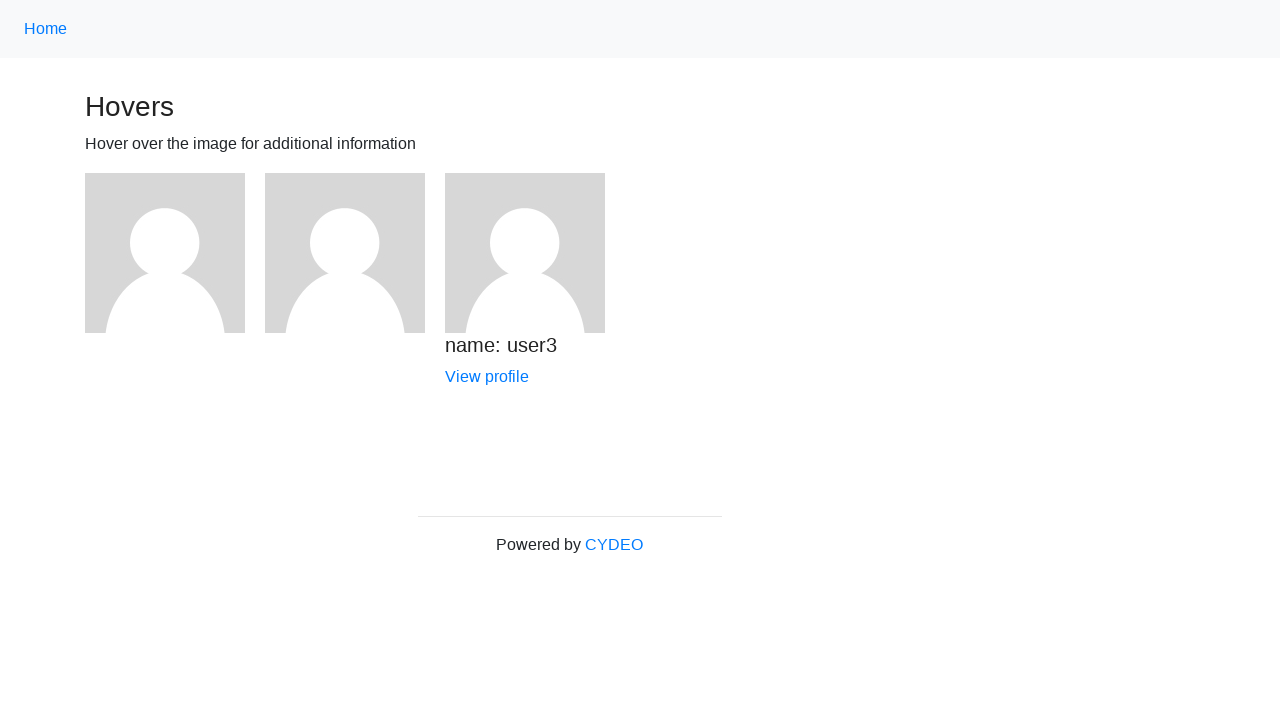

Verified user3 profile link is visible
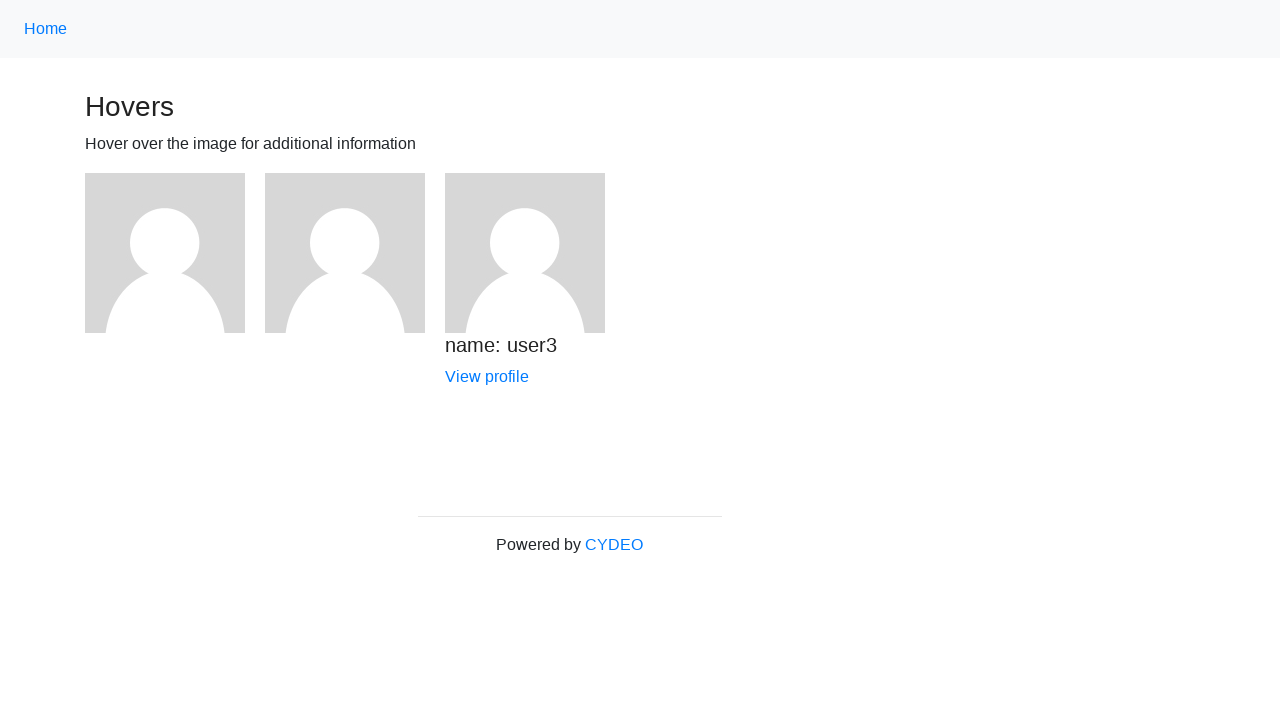

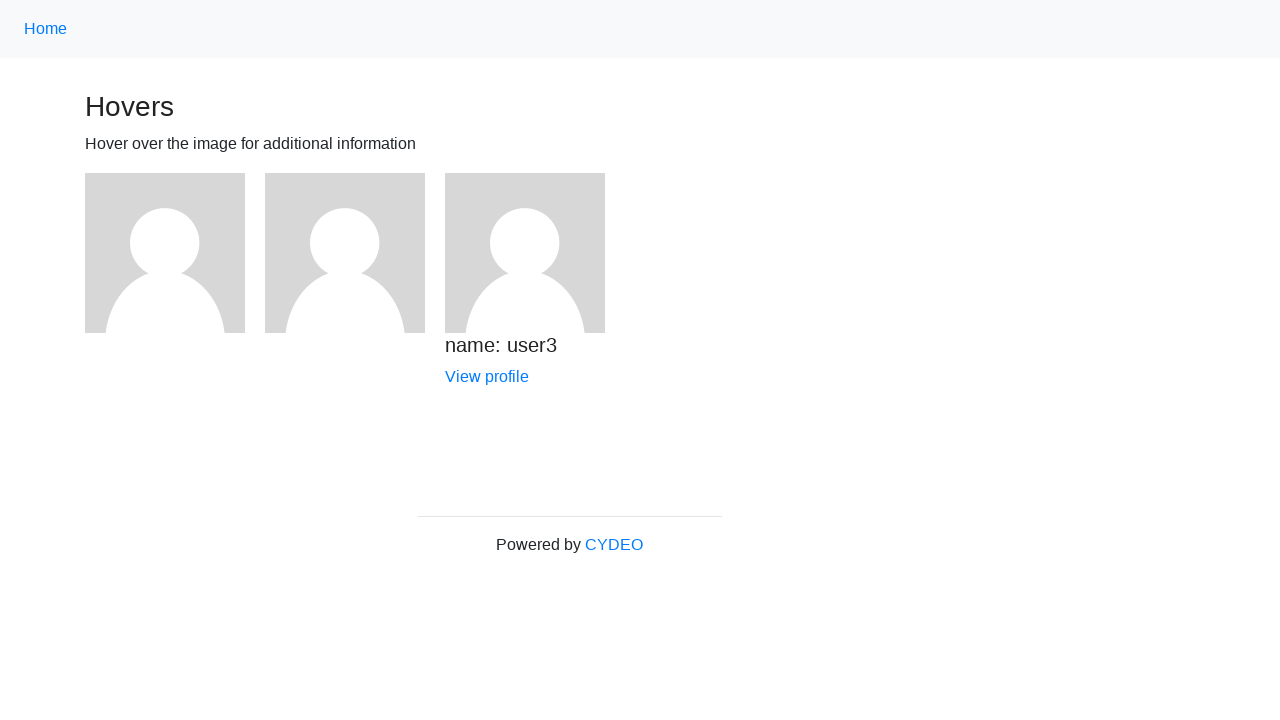